Tests clicking a link that opens a popup window on the omayo test website, demonstrating browser window handling.

Starting URL: http://omayo.blogspot.com/

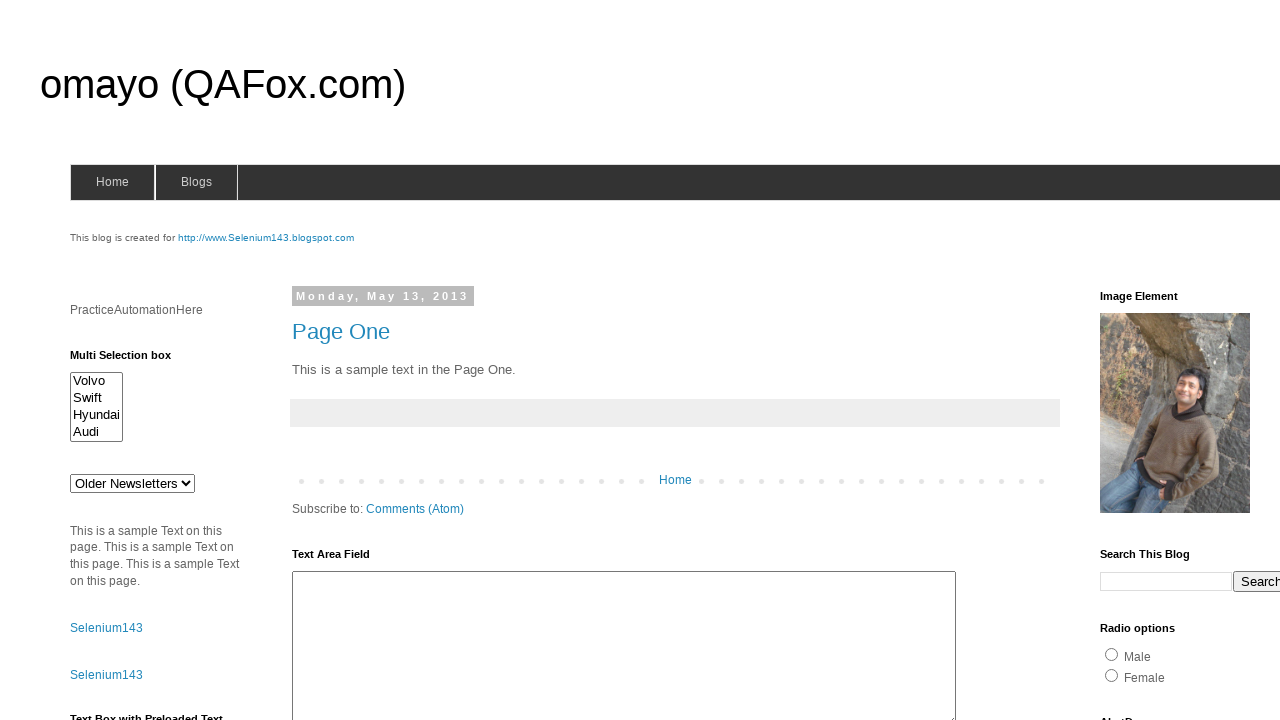

Clicked link to open popup window at (132, 360) on text=Open a popup window
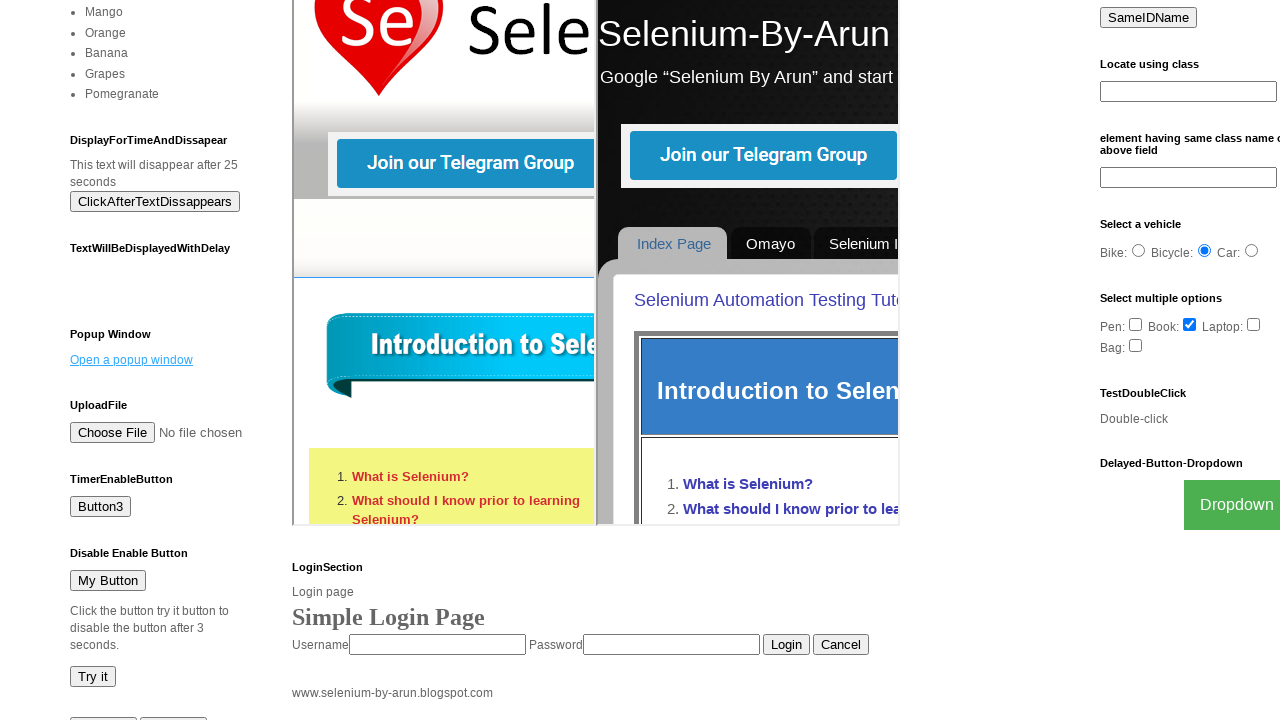

Waited 2 seconds for popup window to open
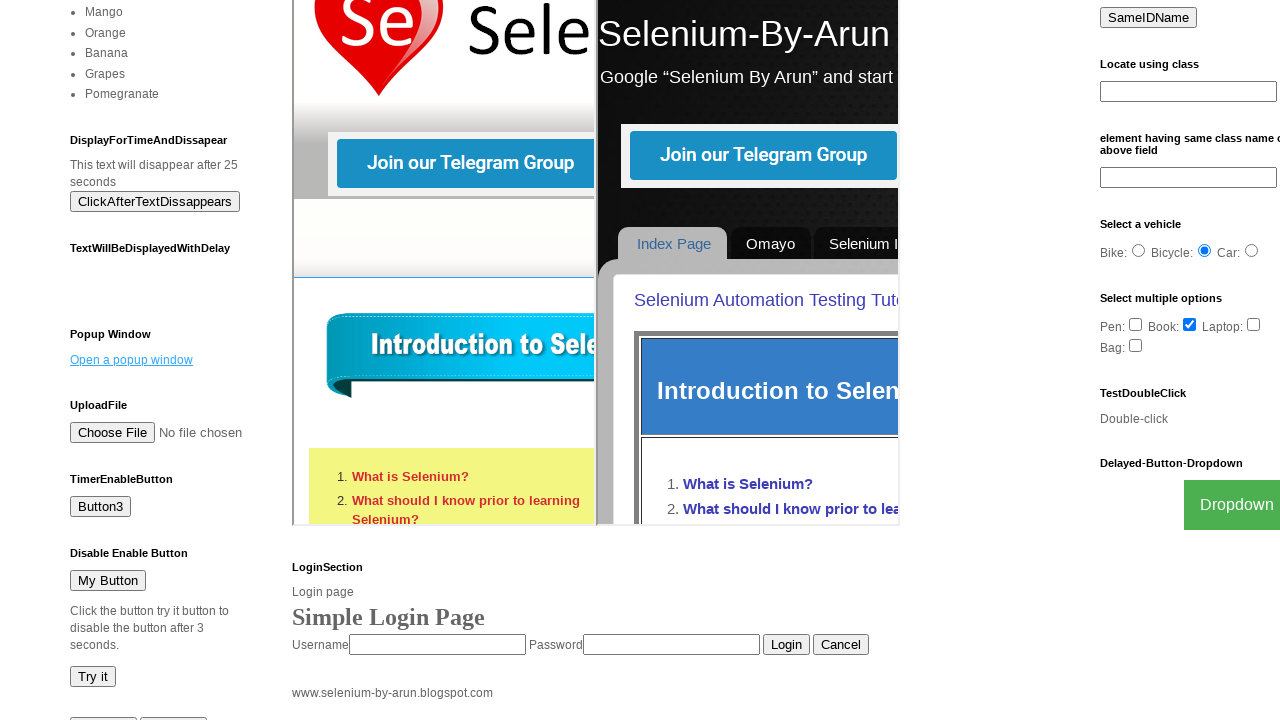

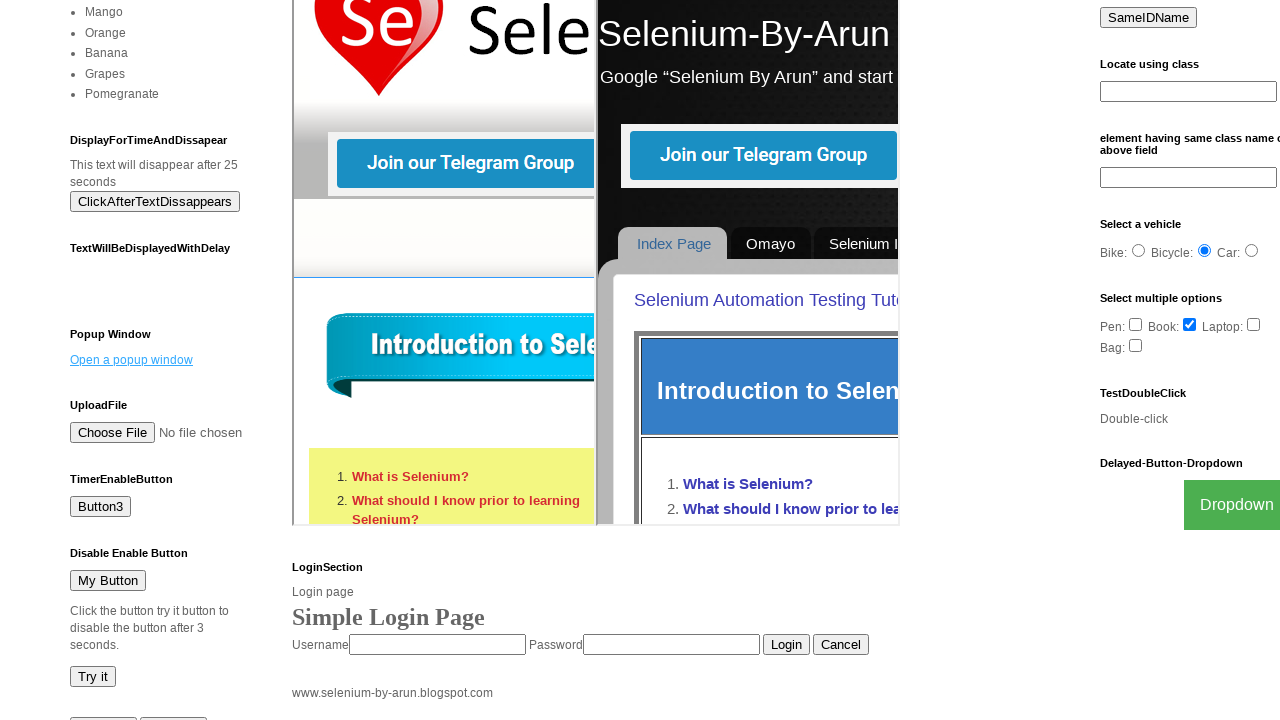